Tests calendar date picker functionality by navigating through year and month views to select a specific date (June 15, 2027) and verifying the selection

Starting URL: https://rahulshettyacademy.com/seleniumPractise/#/offers

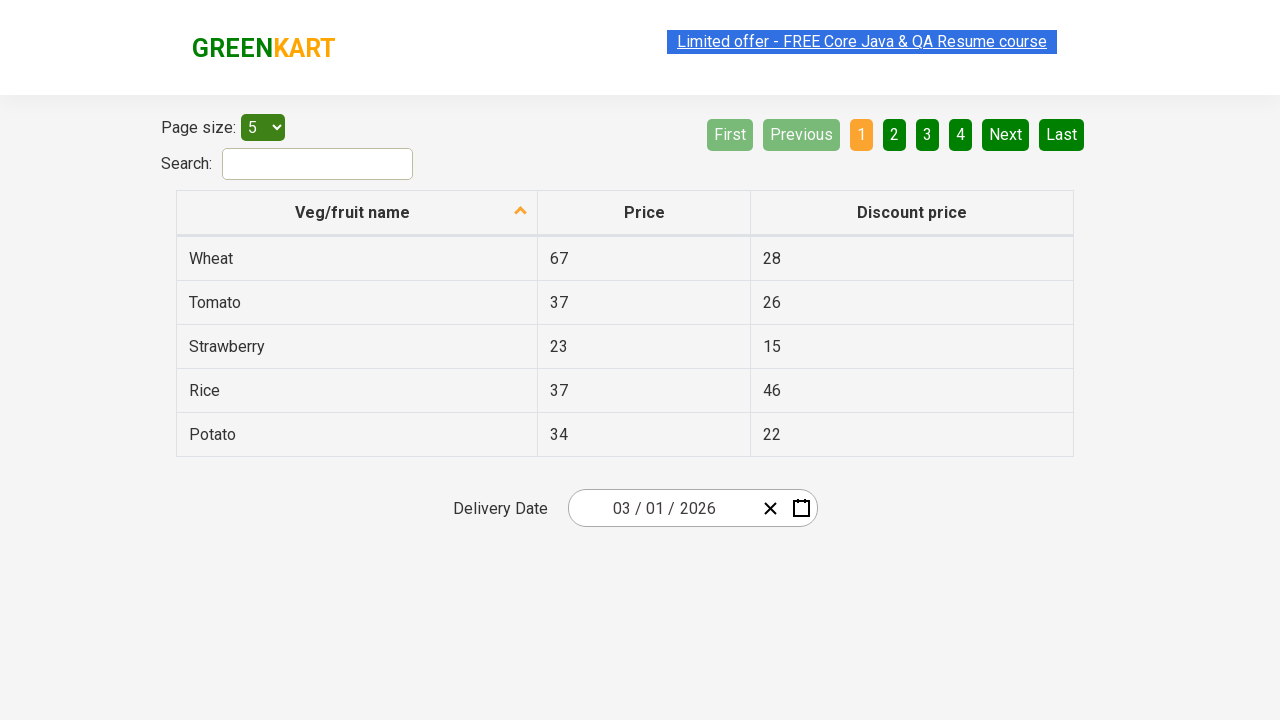

Waited 5 seconds for page to load
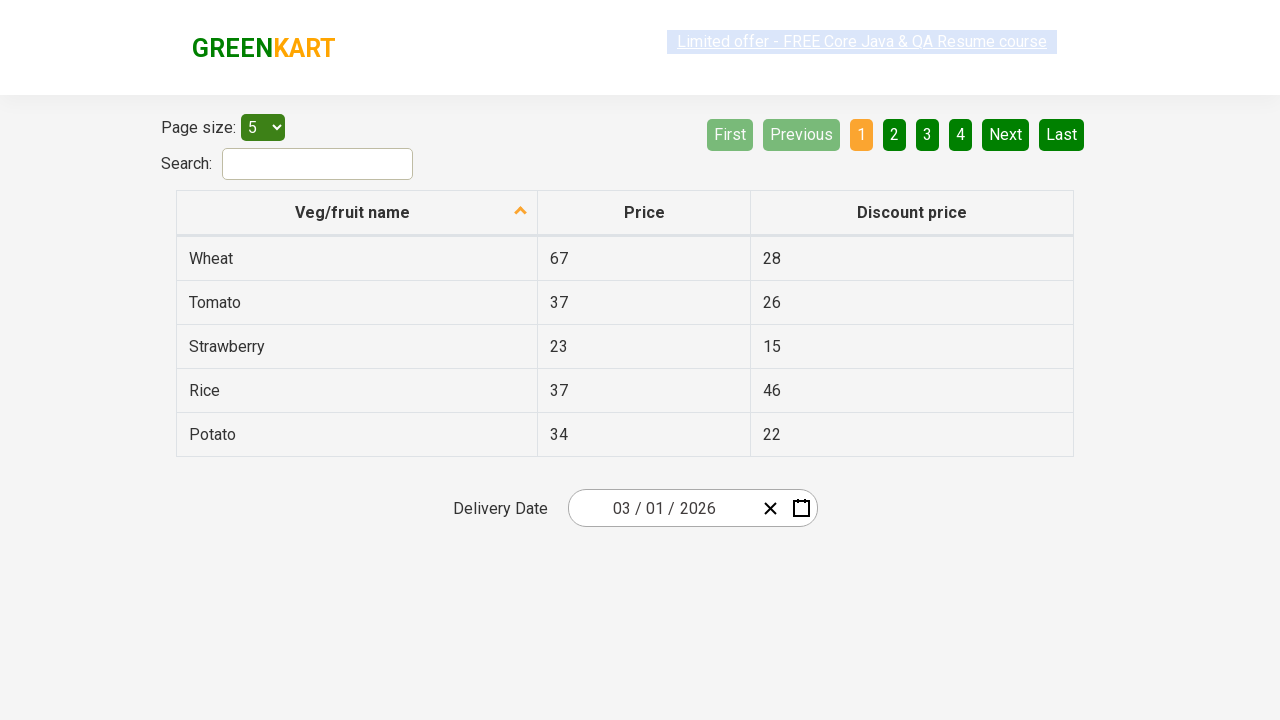

Clicked calendar icon (second SVG element) at (801, 508) on svg >> nth=1
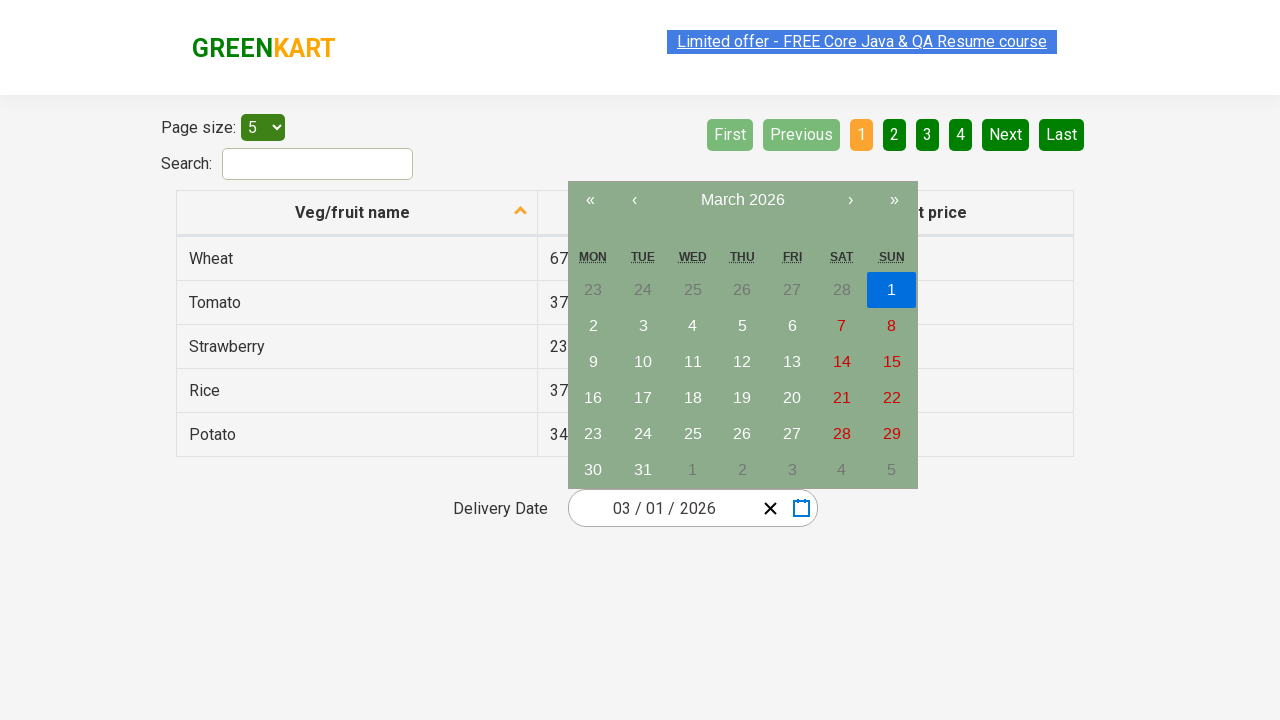

Clicked navigation label to navigate to month view at (742, 200) on .react-calendar__navigation__label
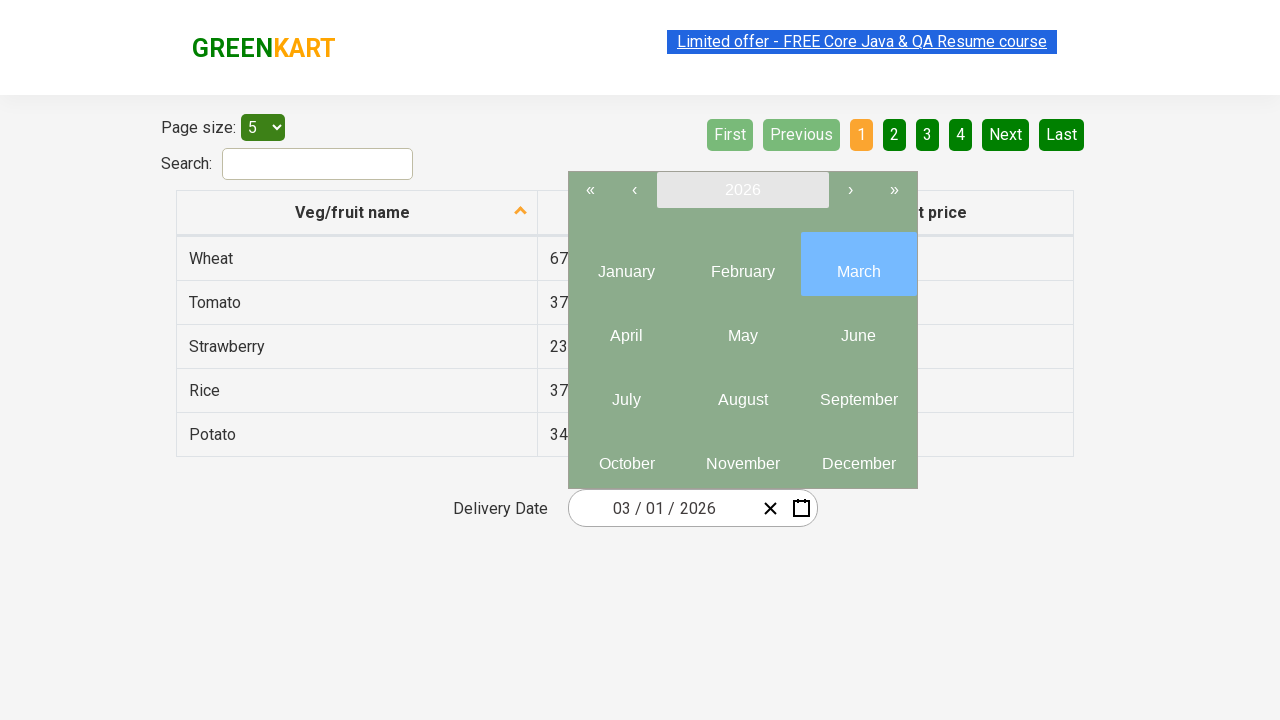

Clicked navigation label again to navigate to year view at (742, 190) on .react-calendar__navigation__label
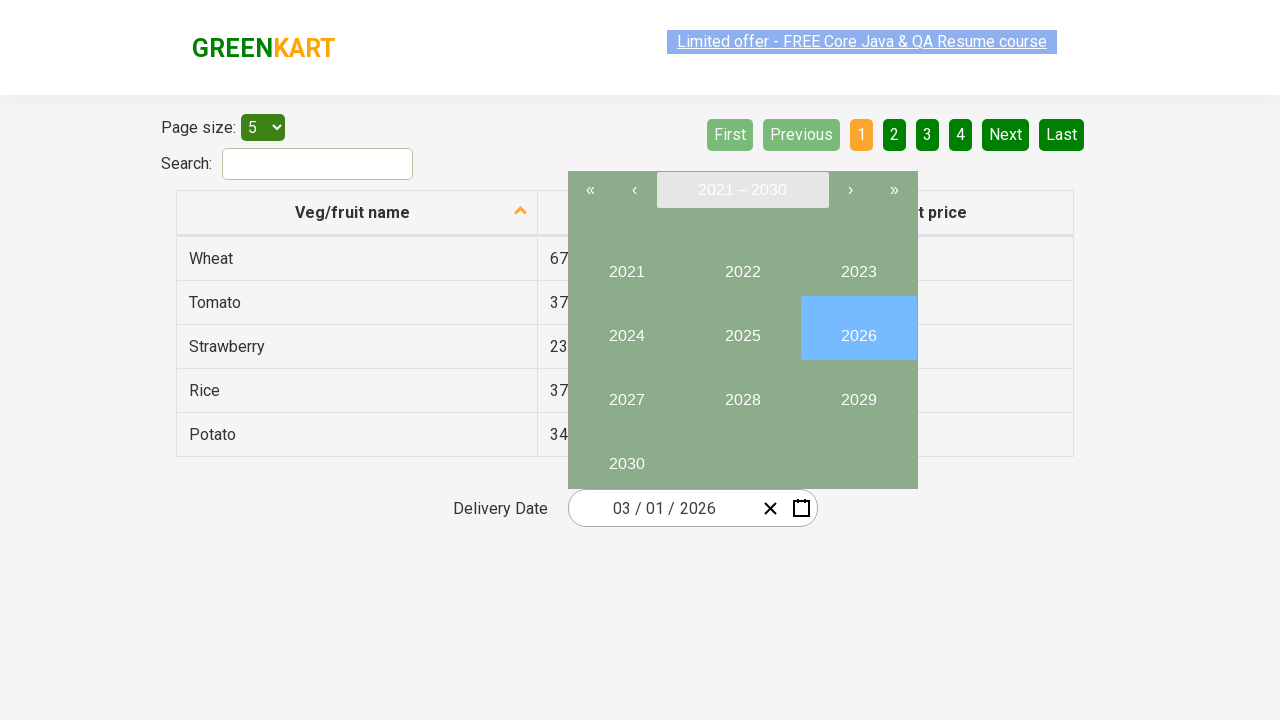

Selected year 2027 at (626, 392) on button:has-text('2027')
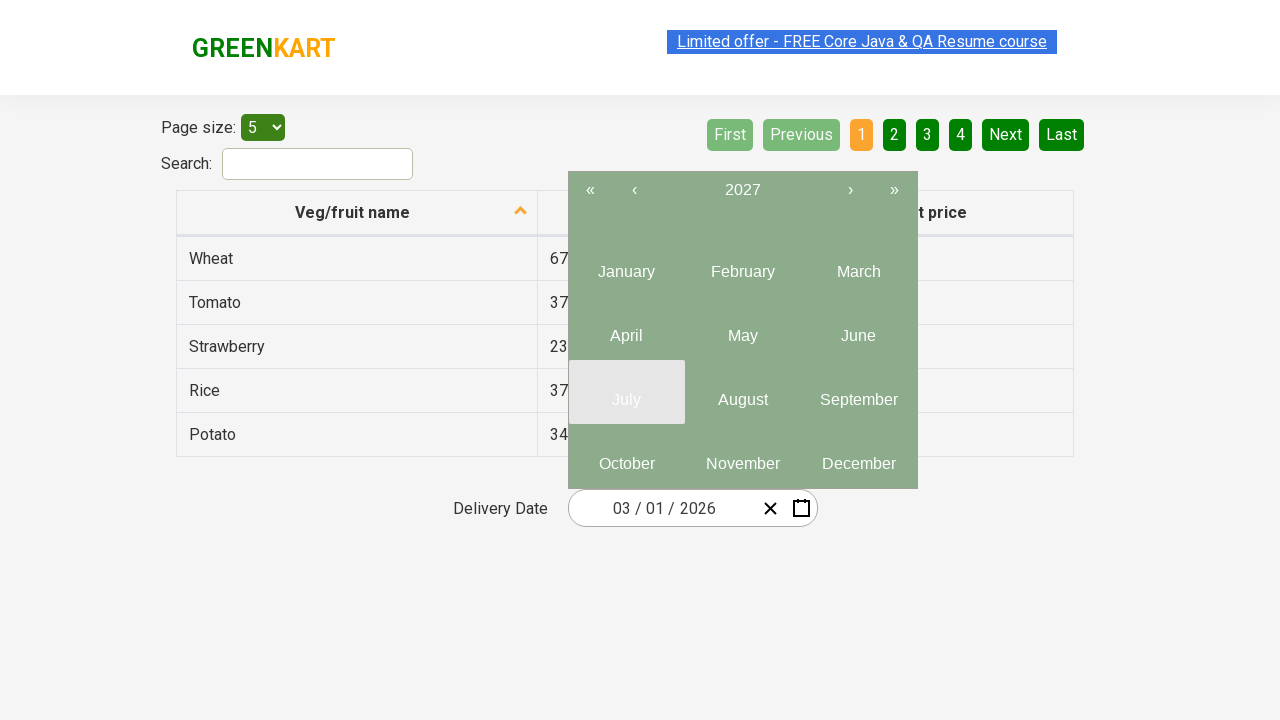

Selected month 6 (June) at (858, 328) on .react-calendar__year-view__months__month >> nth=5
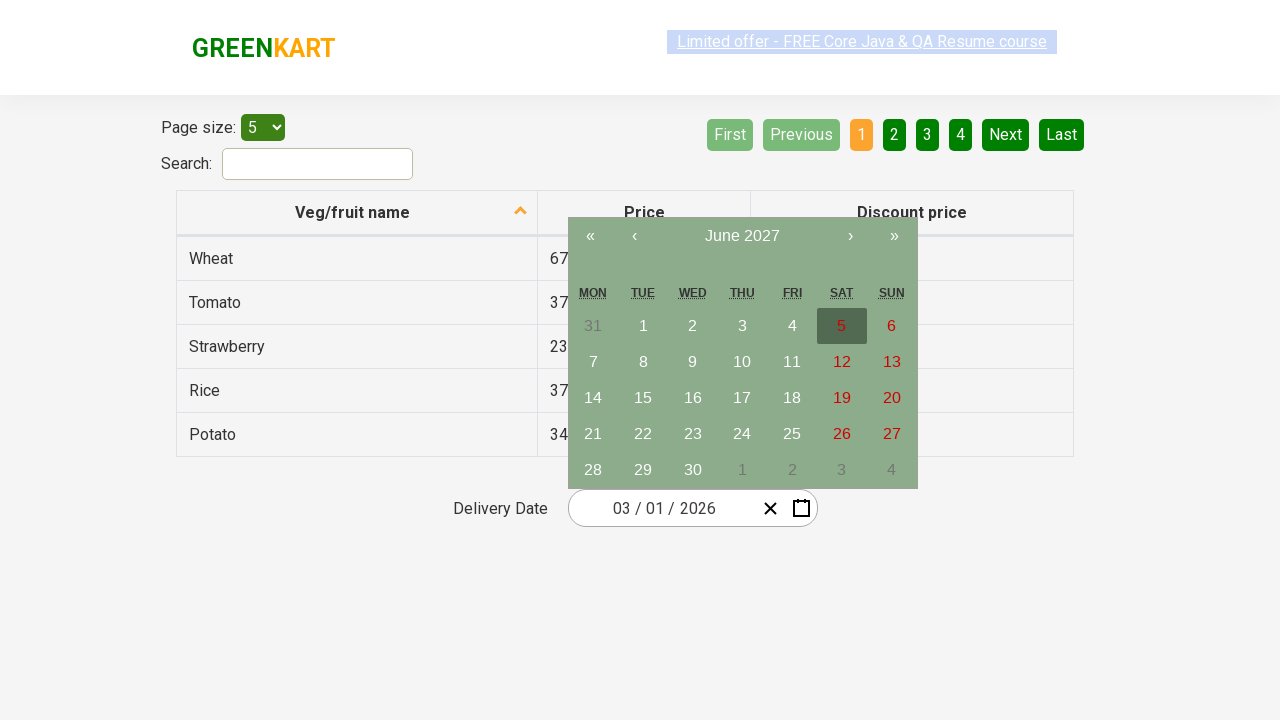

Selected date 15 at (643, 398) on abbr:has-text('15')
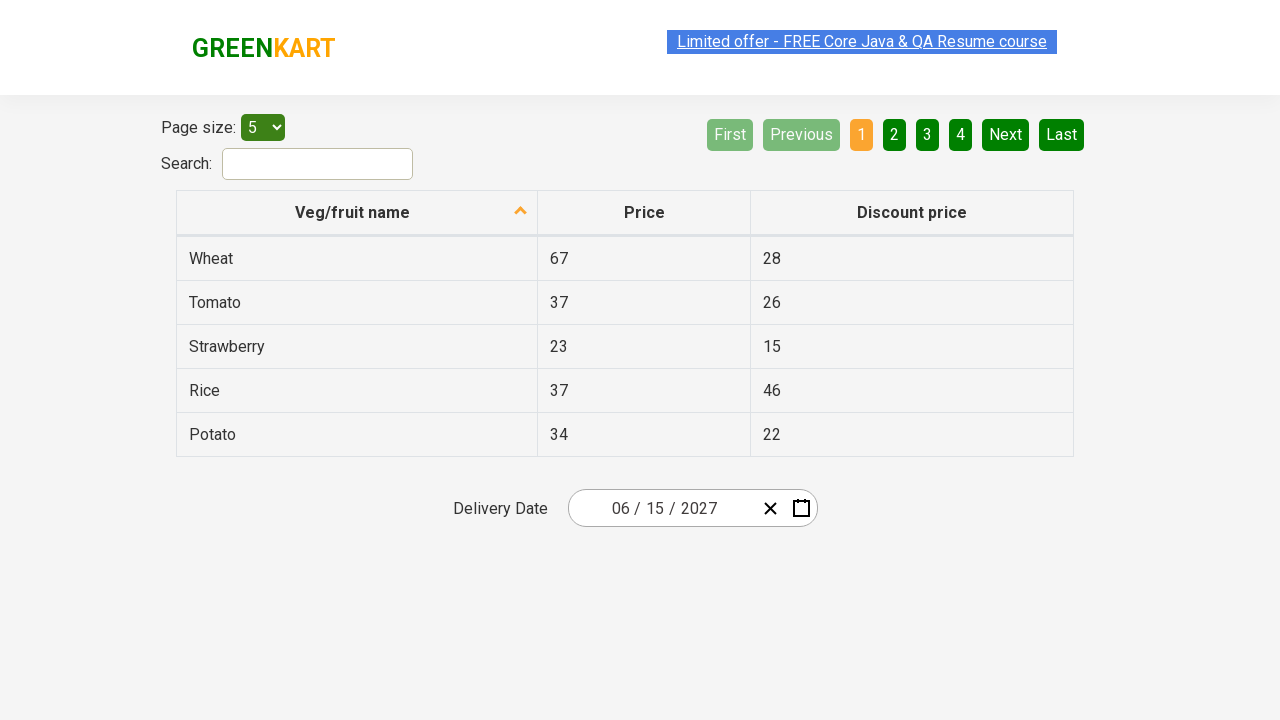

Verified date input at index 0 contains expected value '6'
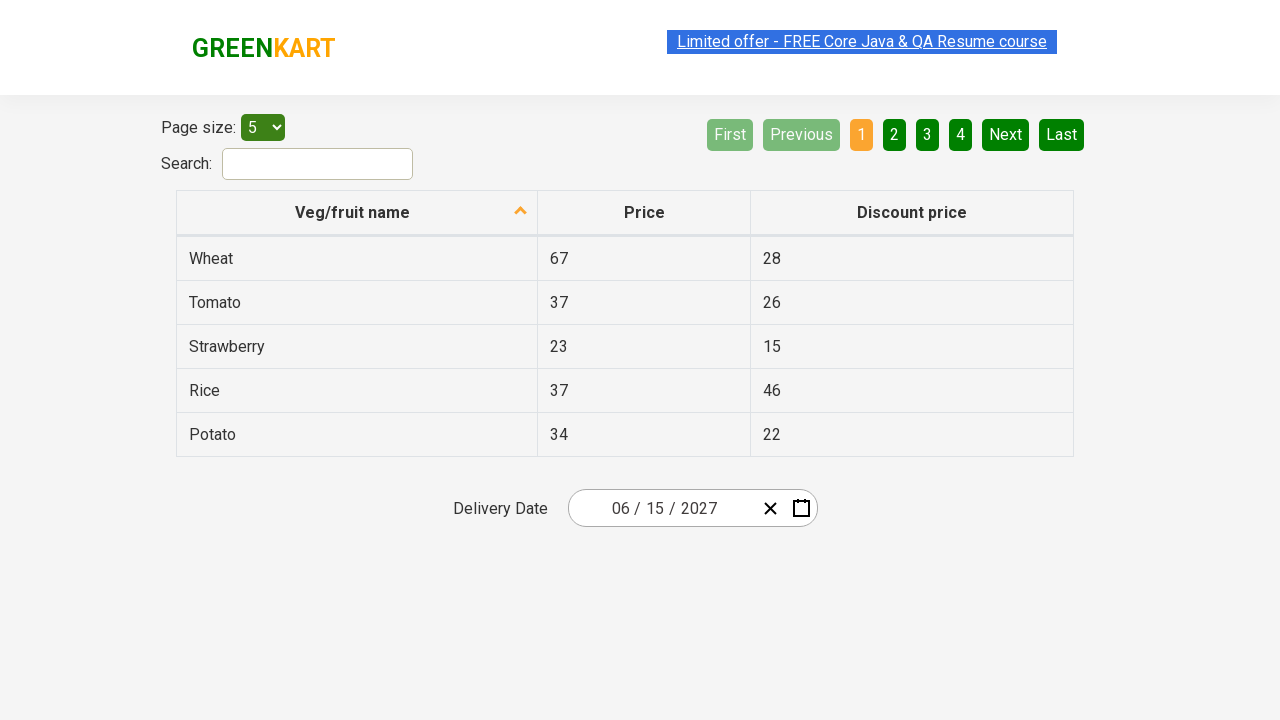

Verified date input at index 1 contains expected value '15'
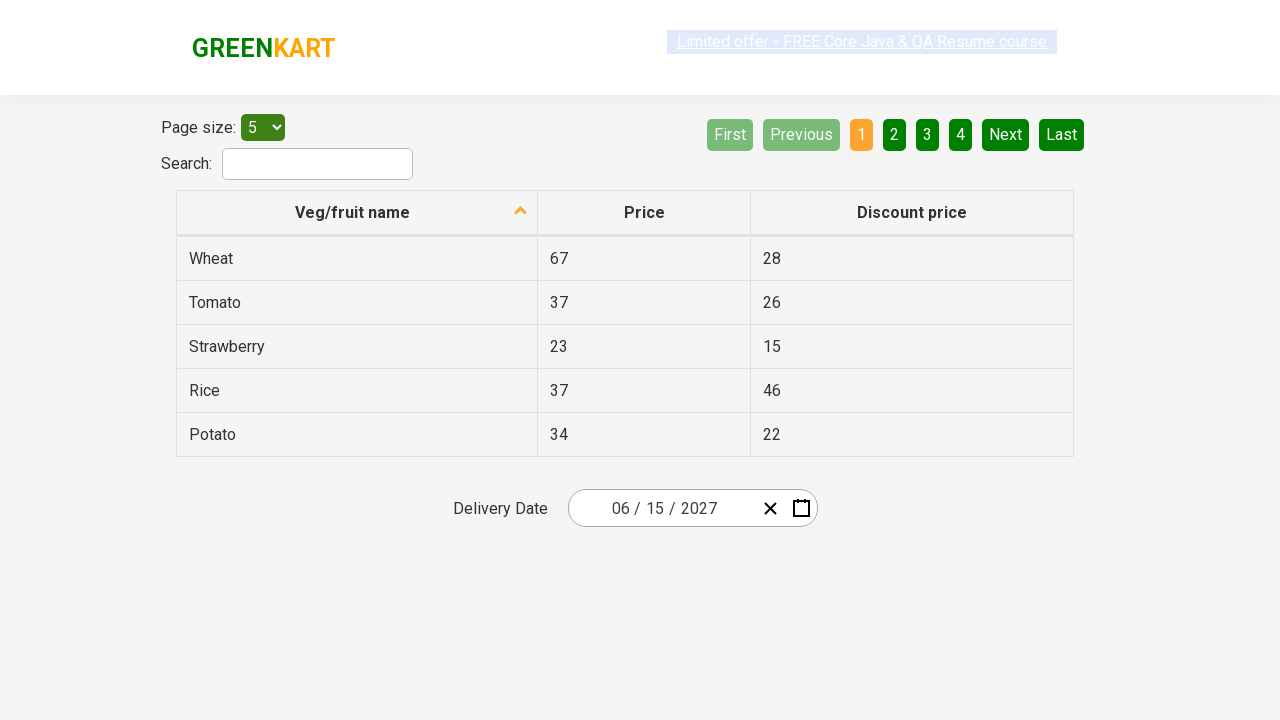

Verified date input at index 2 contains expected value '2027'
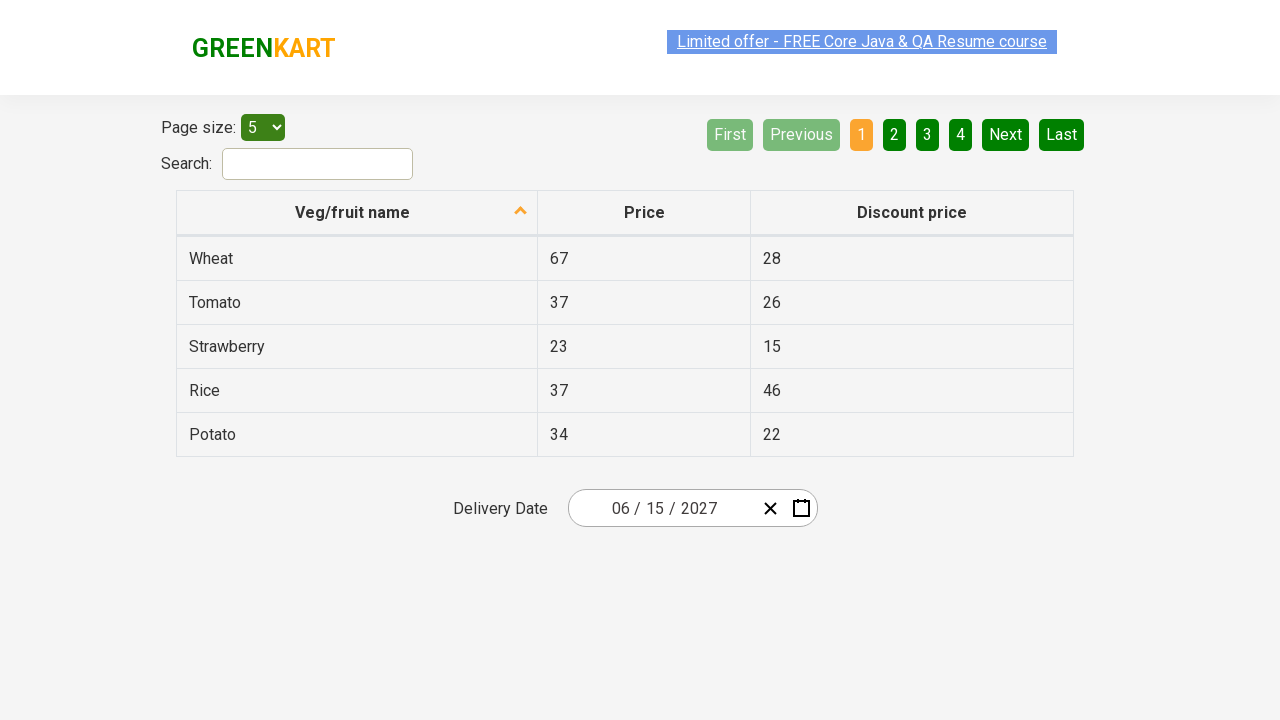

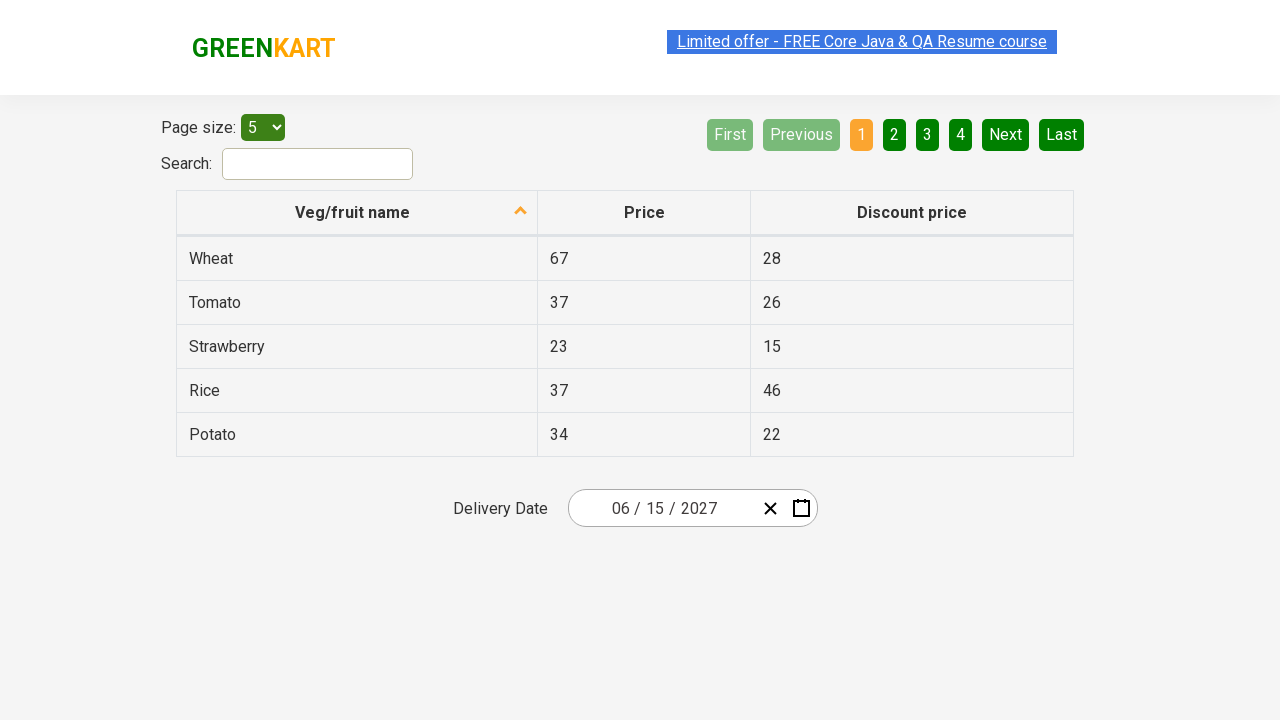